Tests input interaction by entering text into a number input field and verifying the value

Starting URL: https://the-internet.herokuapp.com/inputs

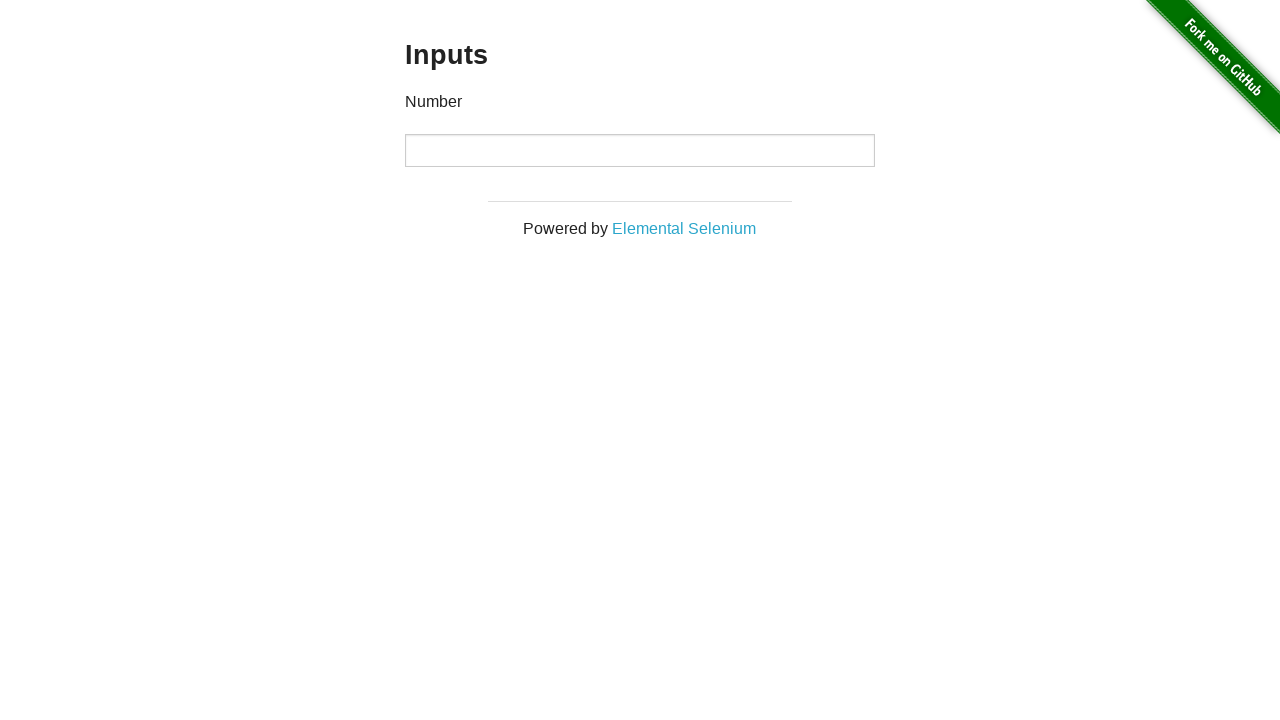

Entered '12345' into the number input field on input[type=number]
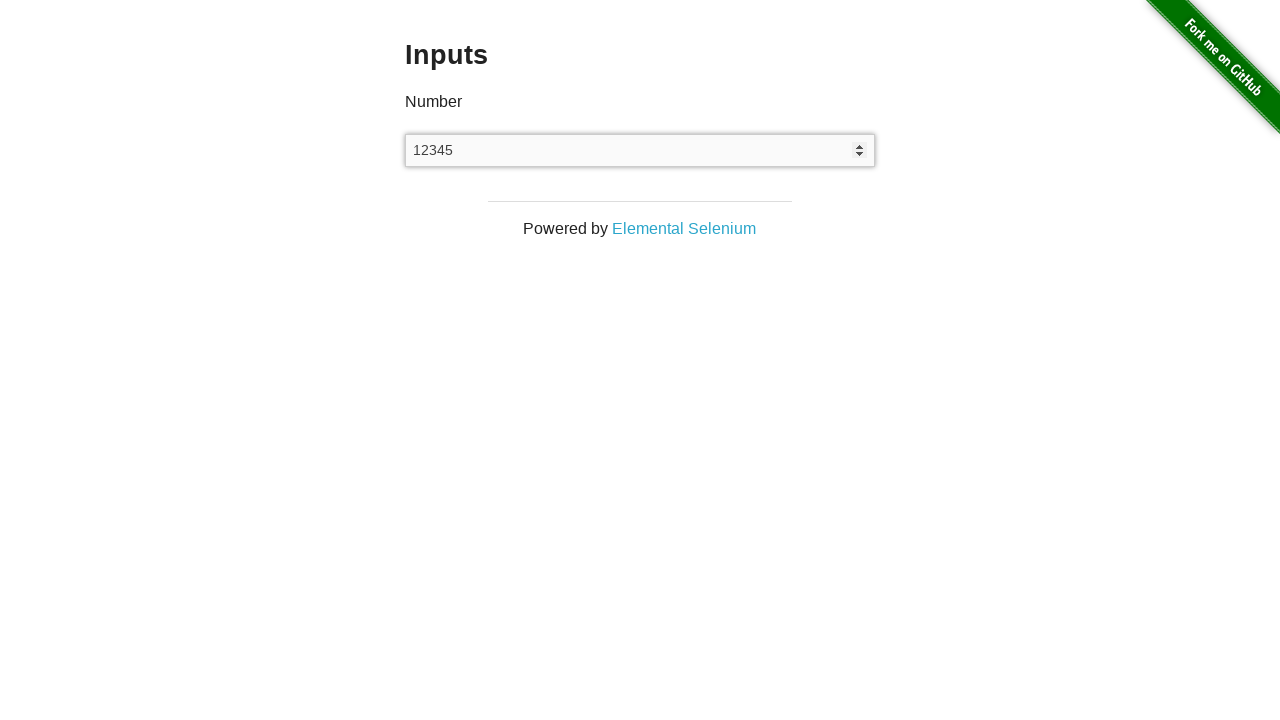

Retrieved the value from the number input field
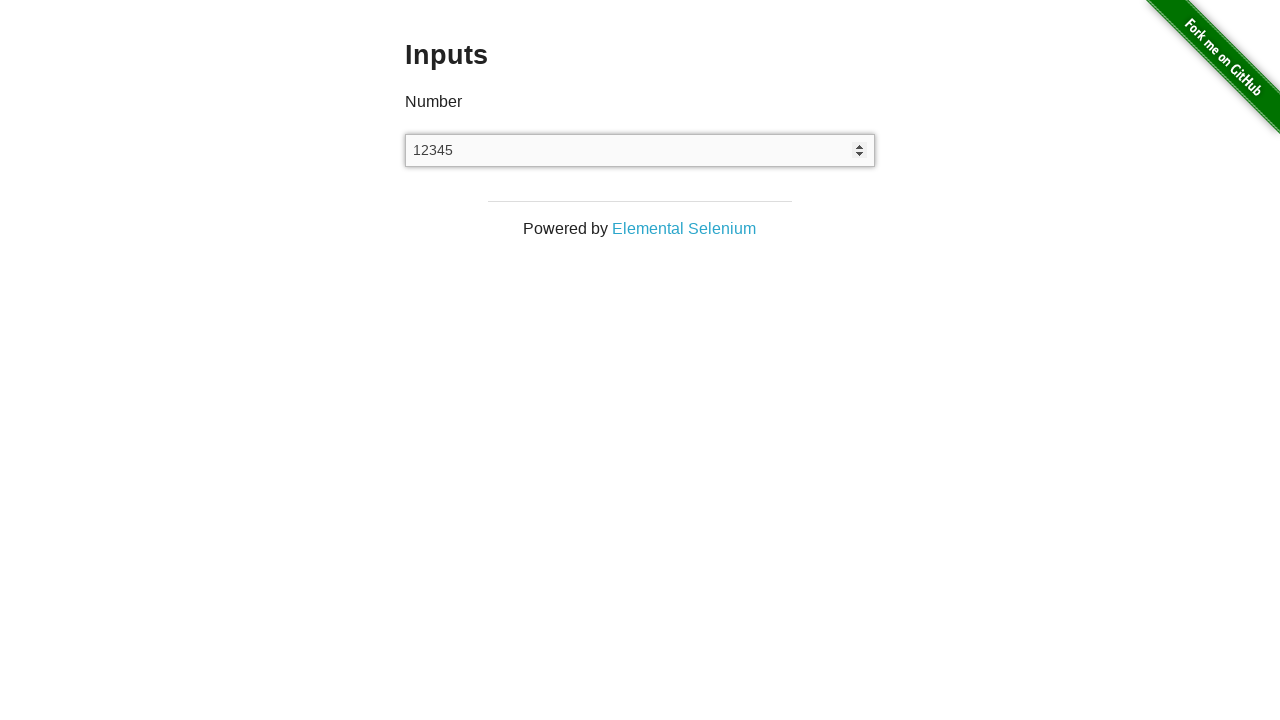

Verified that the input value matches '12345'
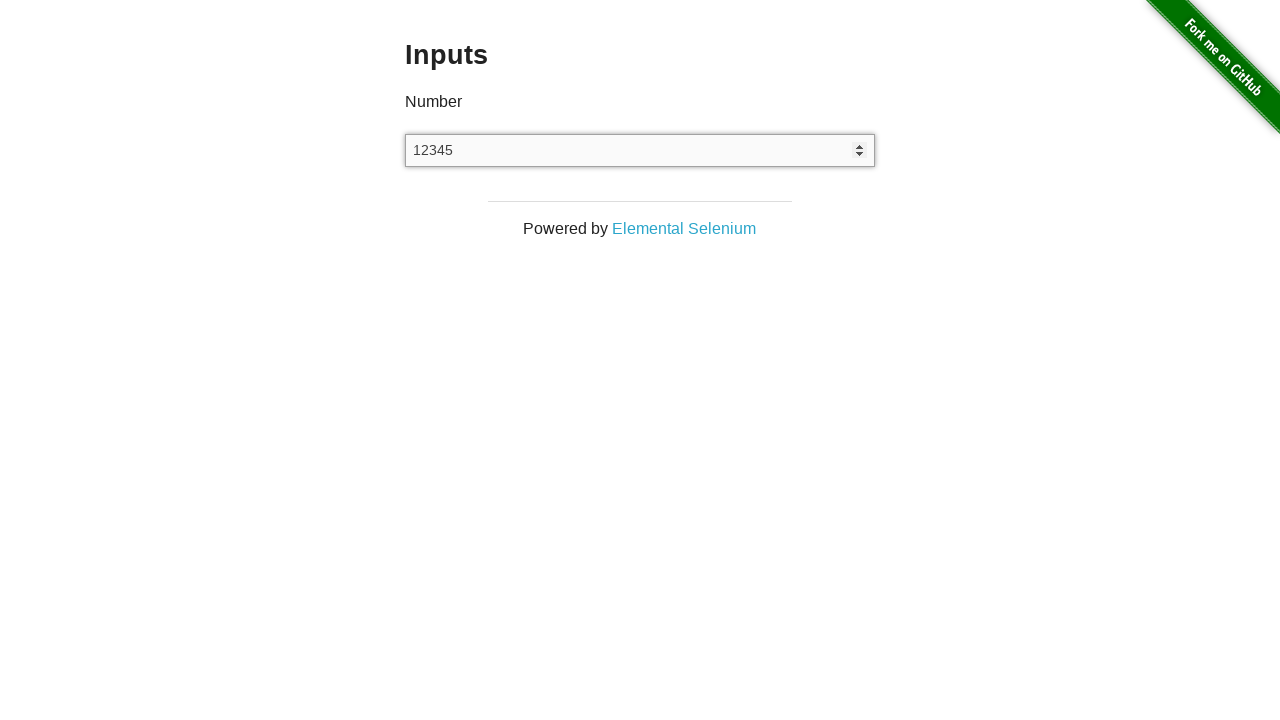

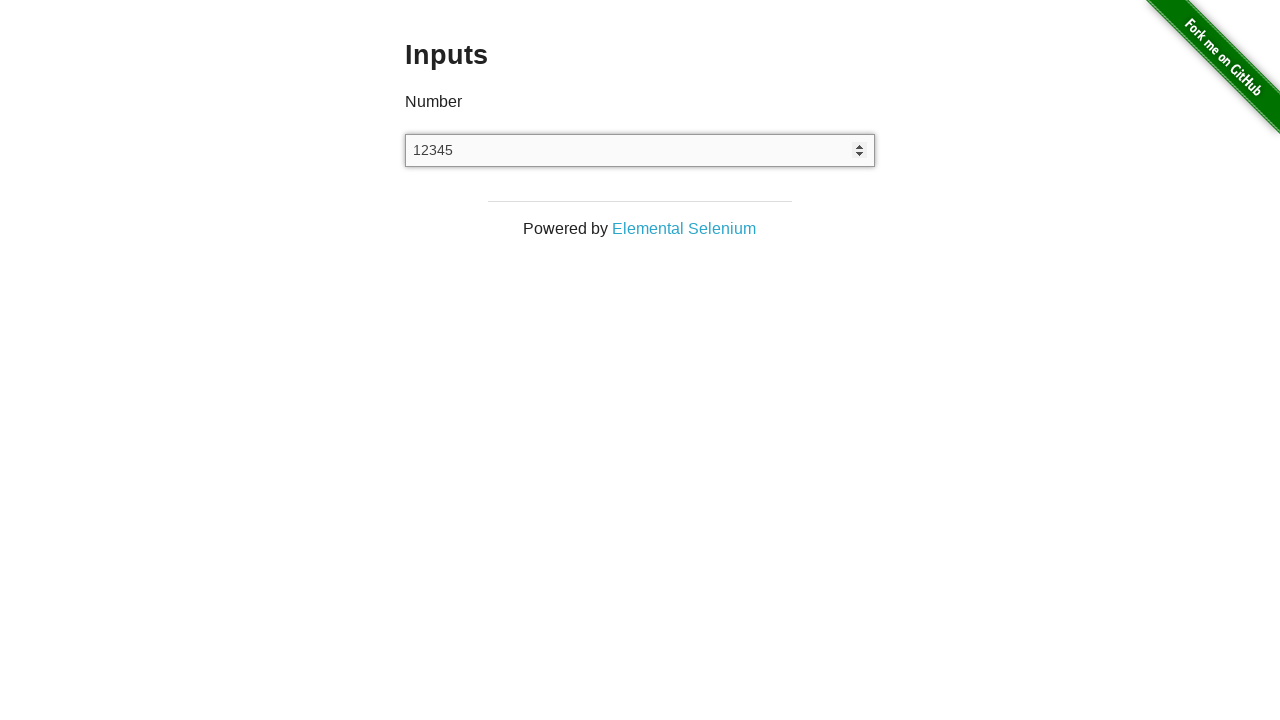